Tests downloading a file by navigating to a grid page and clicking the download button (with custom download settings in original).

Starting URL: https://leafground.com/grid.xhtml

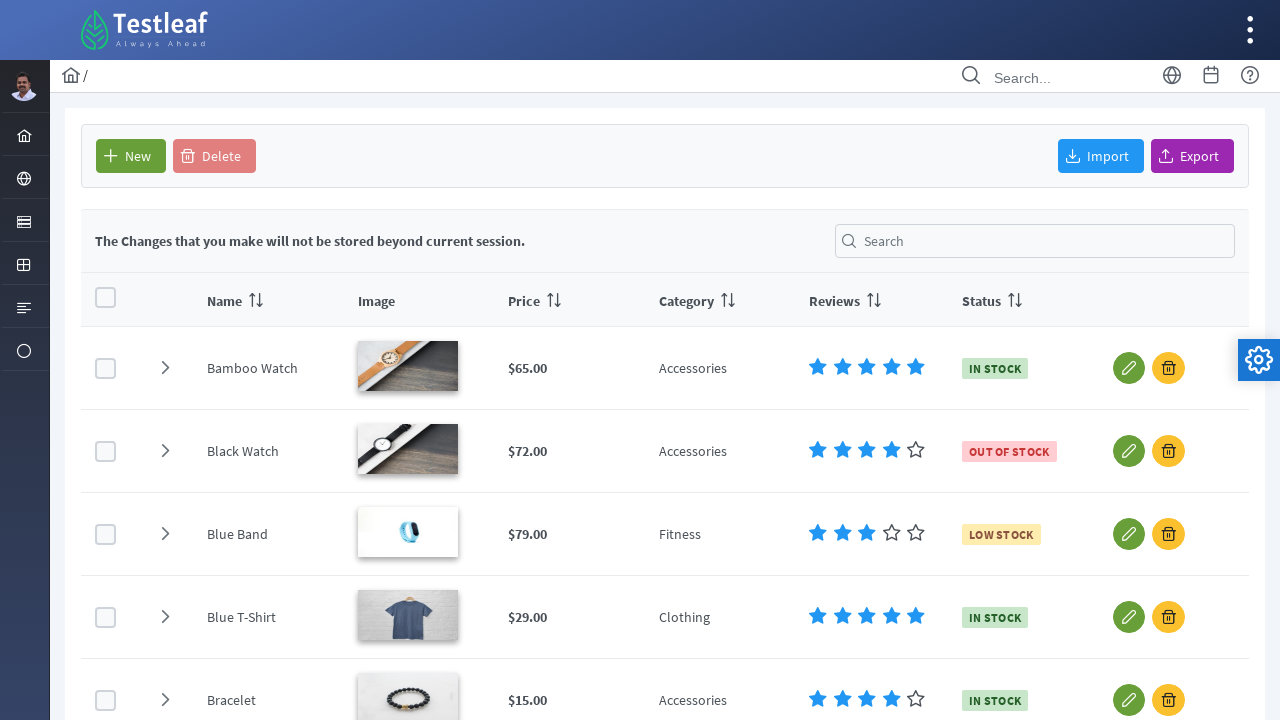

Clicked the download button on the grid page at (1192, 156) on #form\:j_idt93
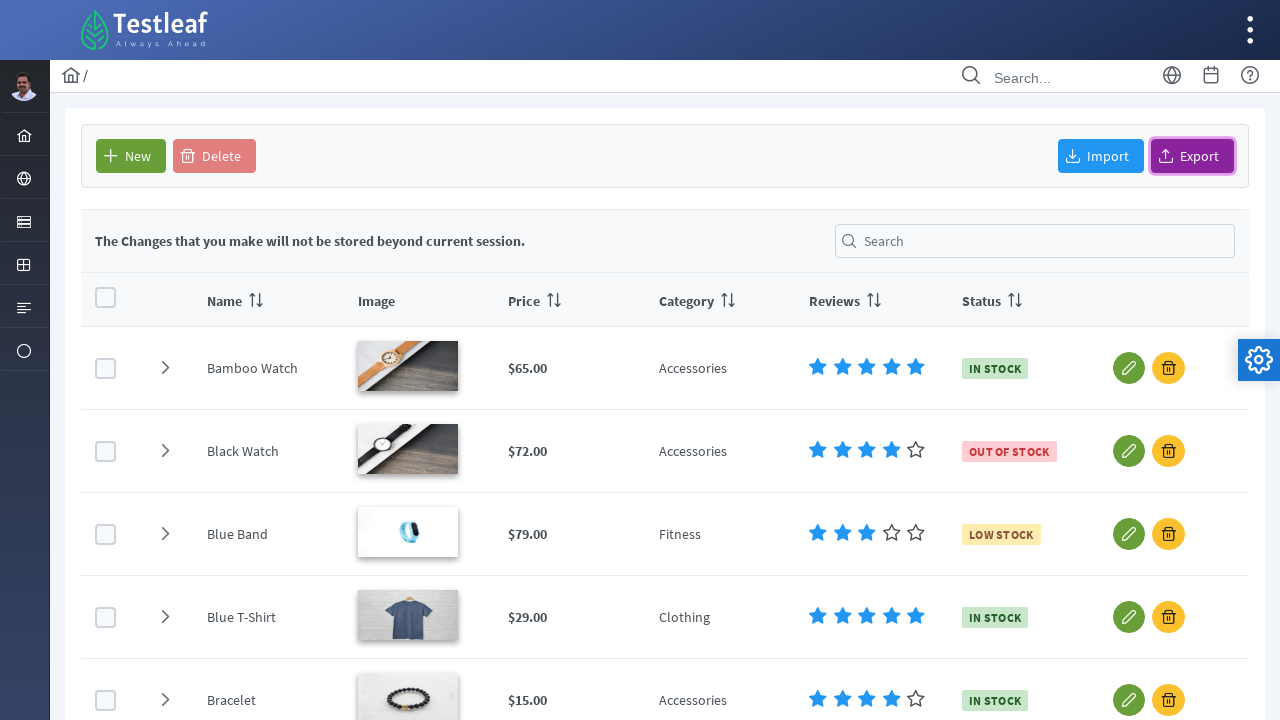

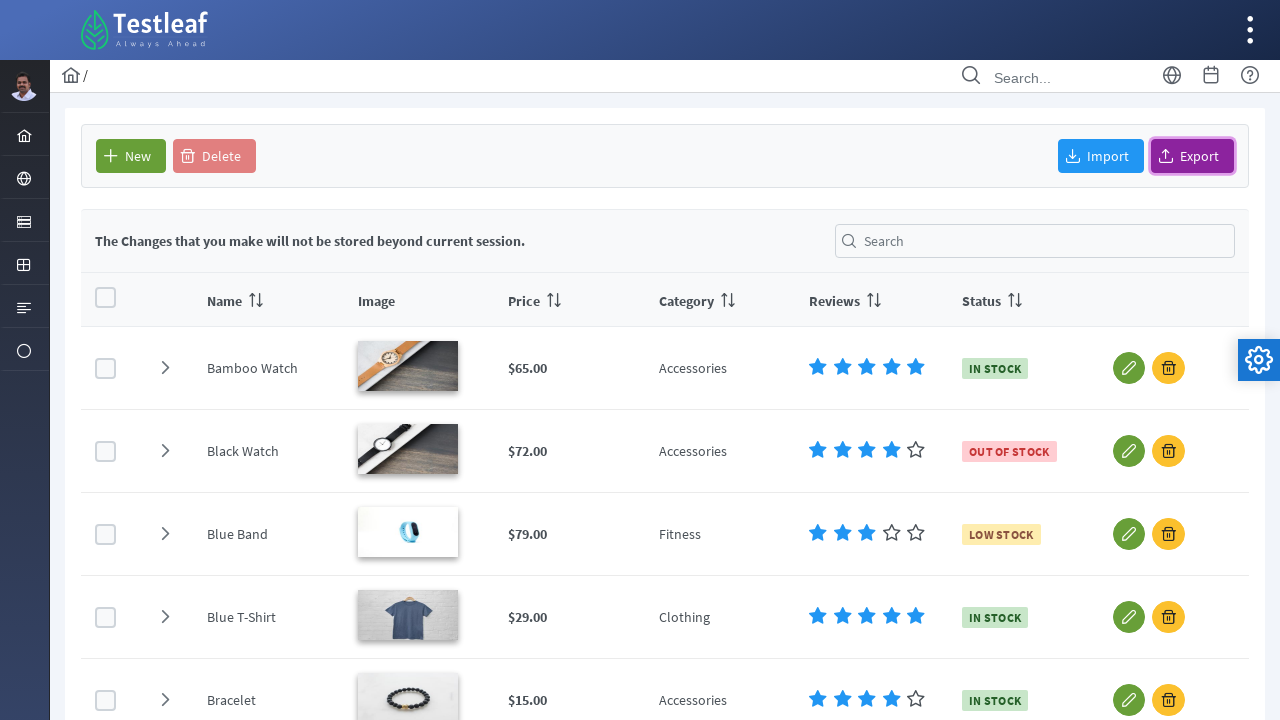